Tests opening a new window by clicking the Open Window button, switching to the new window, and clicking on the Courses link.

Starting URL: https://www.rahulshettyacademy.com/AutomationPractice/

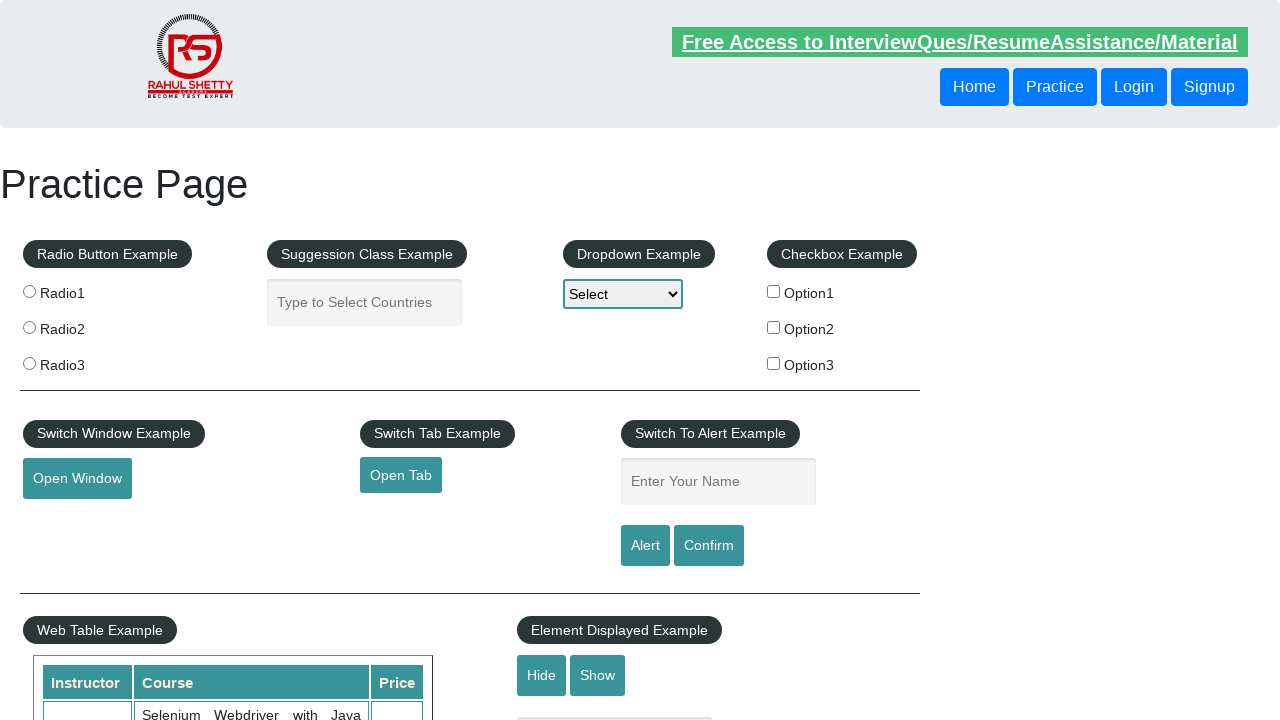

Clicked Open Window button at (77, 479) on #openwindow
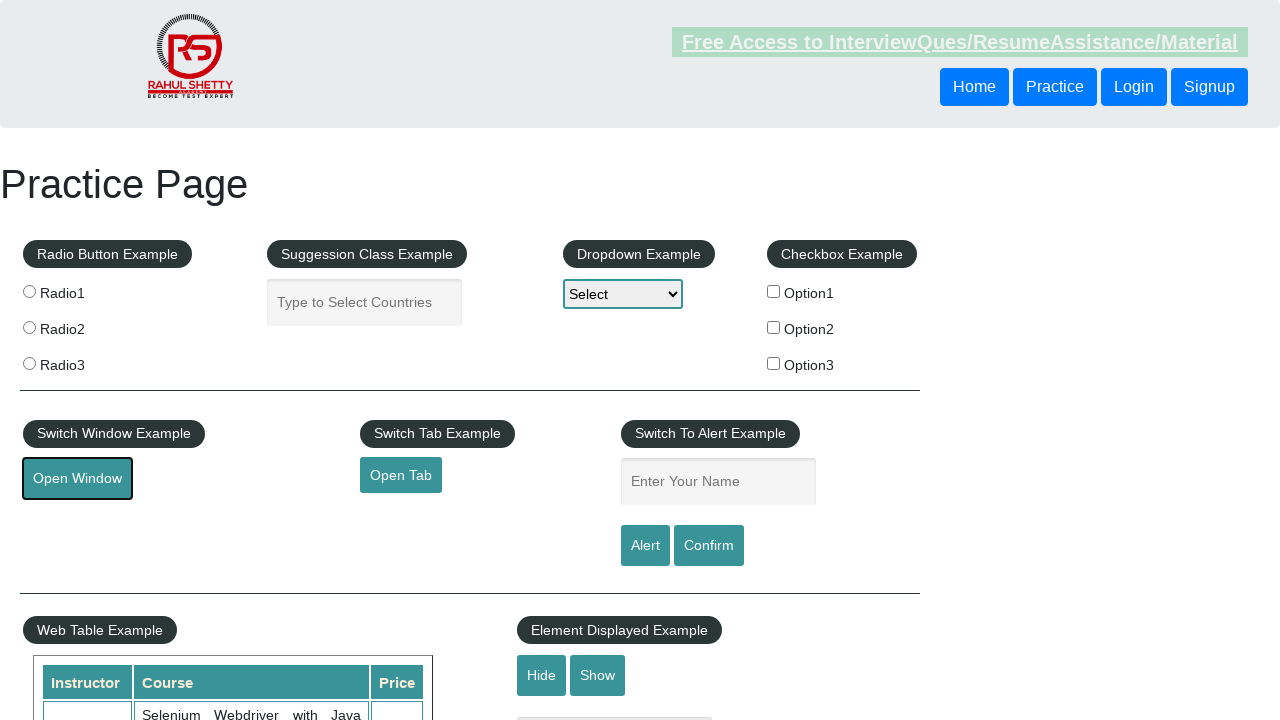

Clicked Open Window button and intercepted new page context at (77, 479) on #openwindow
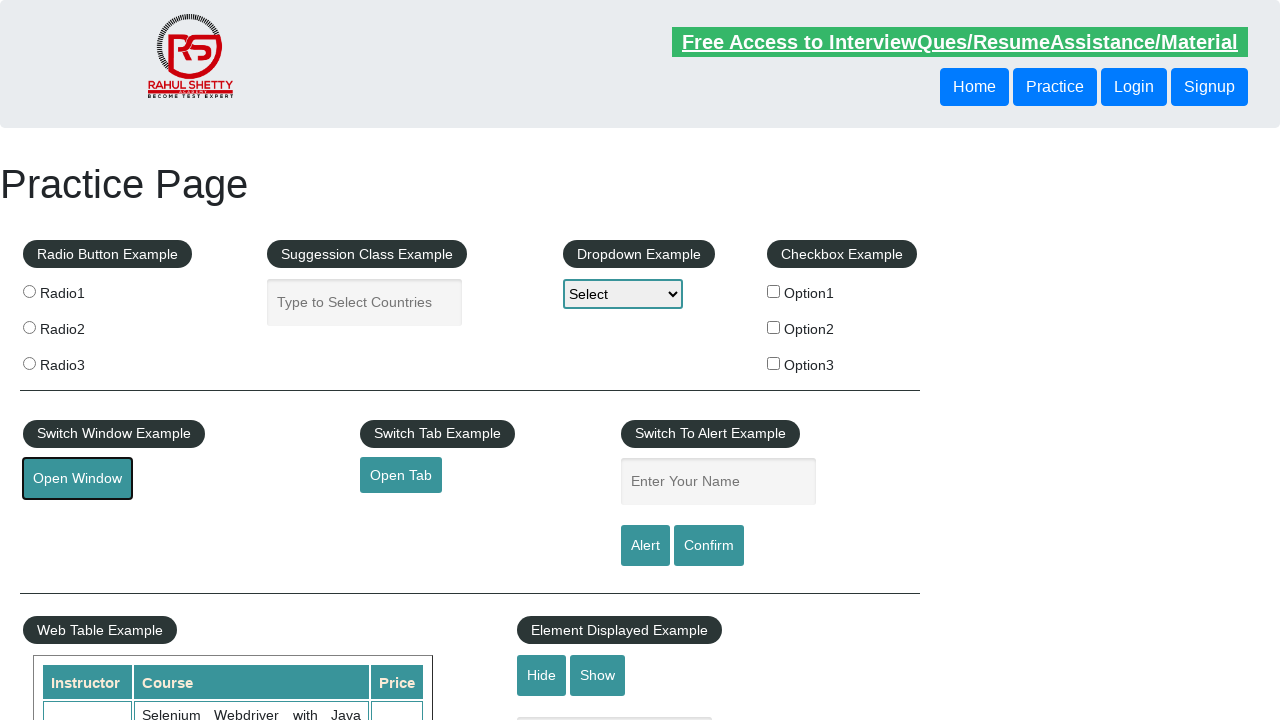

Retrieved new window/page object
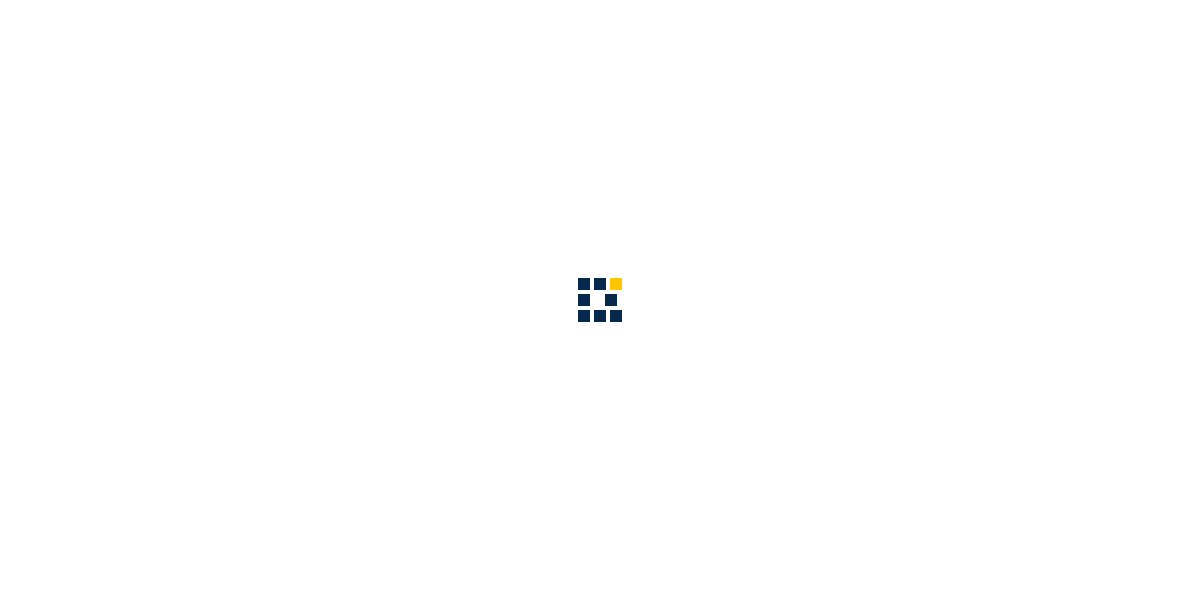

New window loaded completely
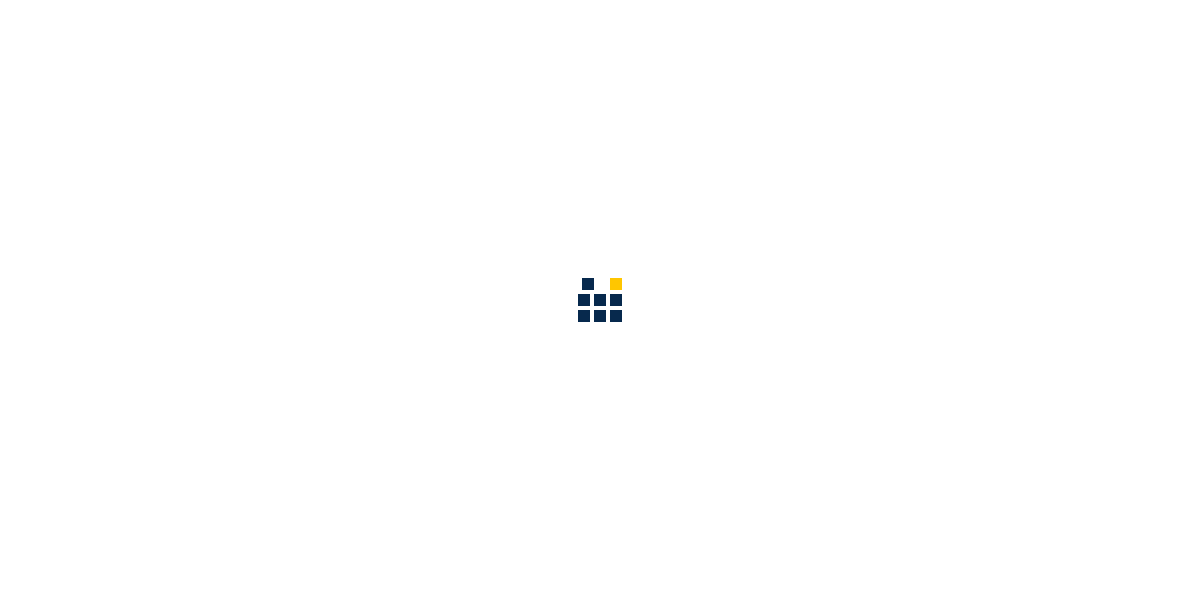

Clicked Courses link in new window at (1052, 124) on text=Courses
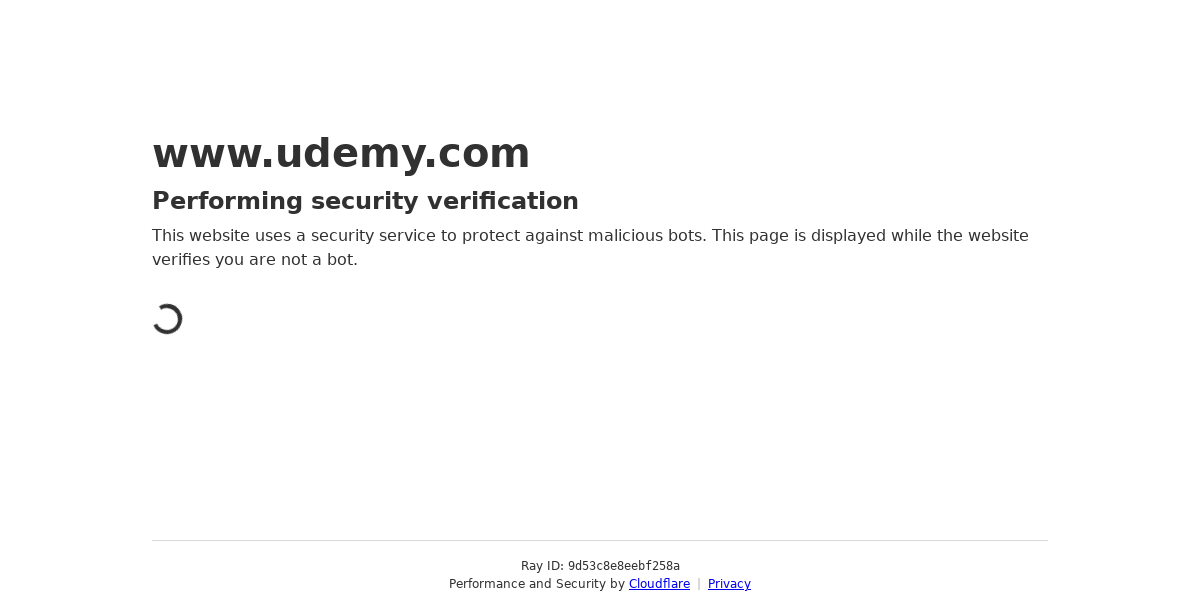

Closed new window
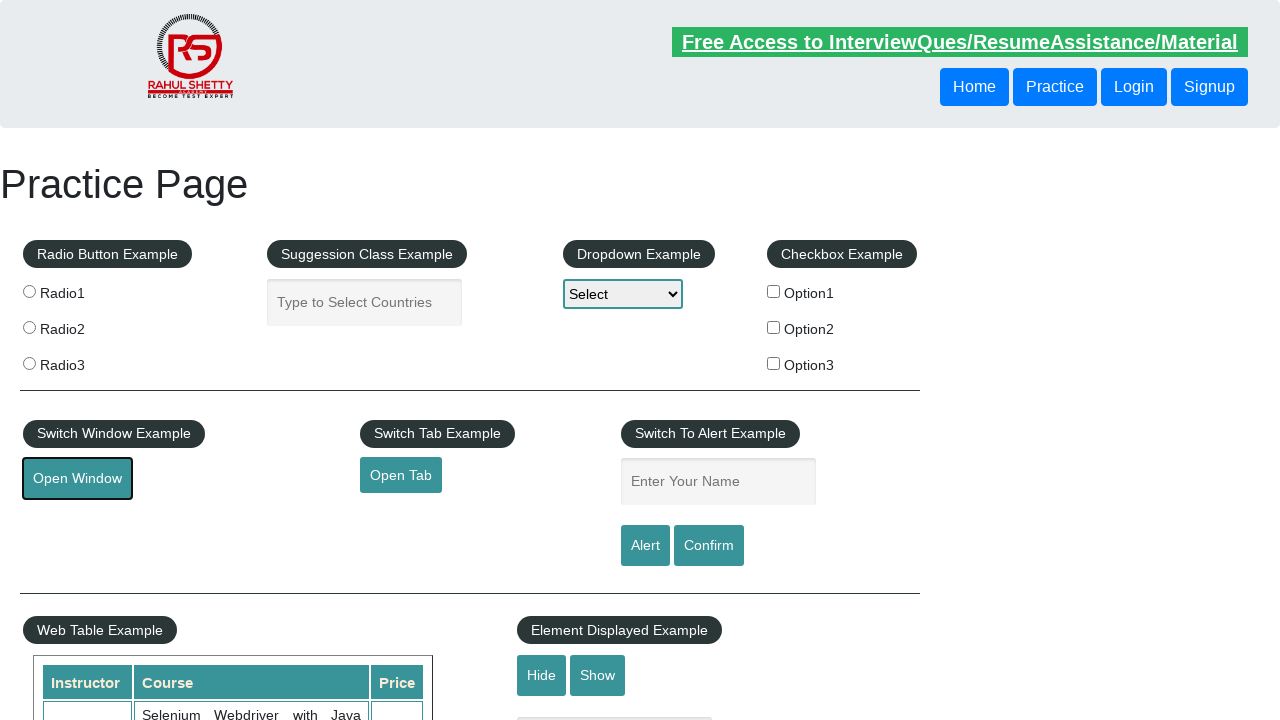

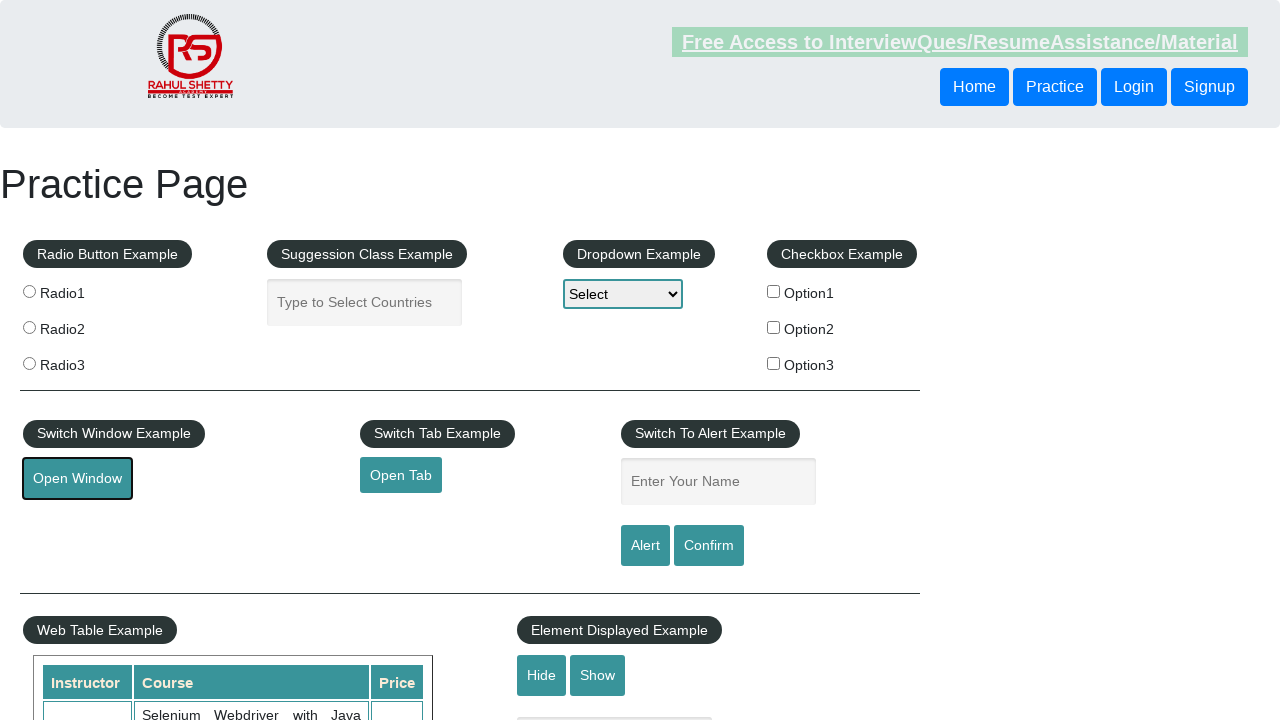